Tests UCLA Schedule of Classes page by selecting a major from a dropdown menu and clicking the search button to load class results, then expands all classes.

Starting URL: https://sa.ucla.edu/ro/public/soc

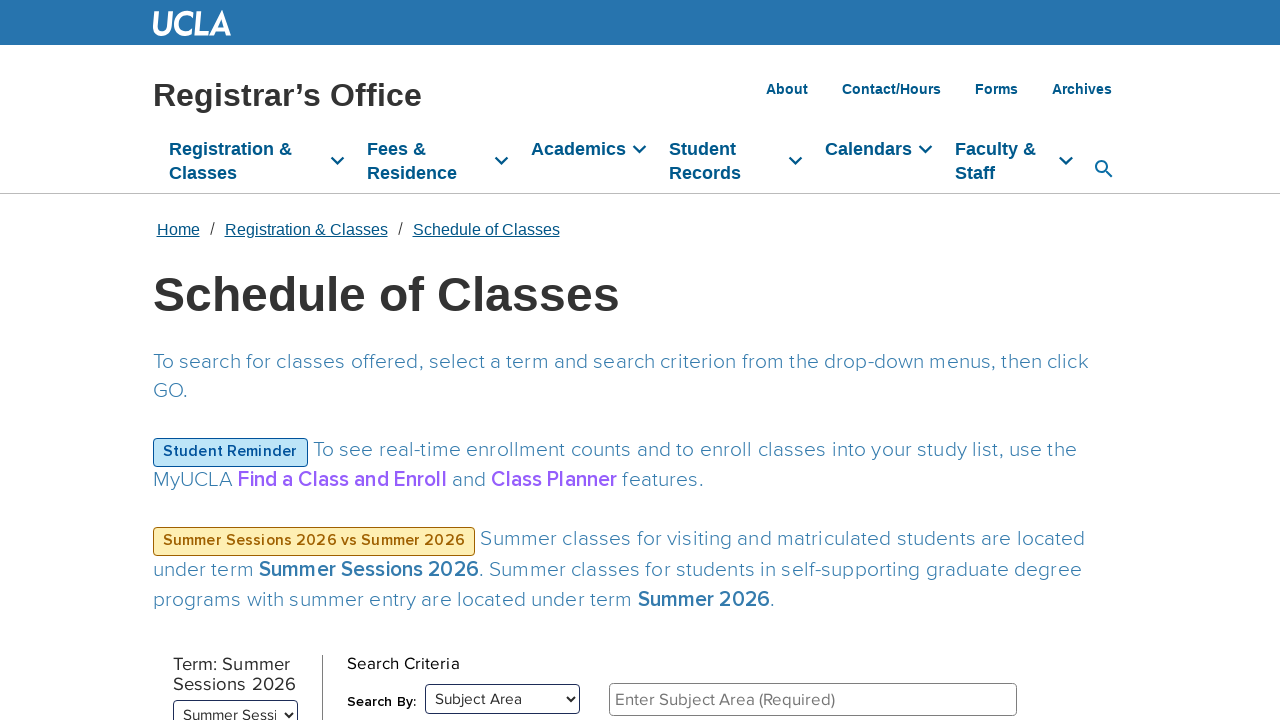

Clicked on subject area dropdown menu at (822, 698) on #select_filter_subject
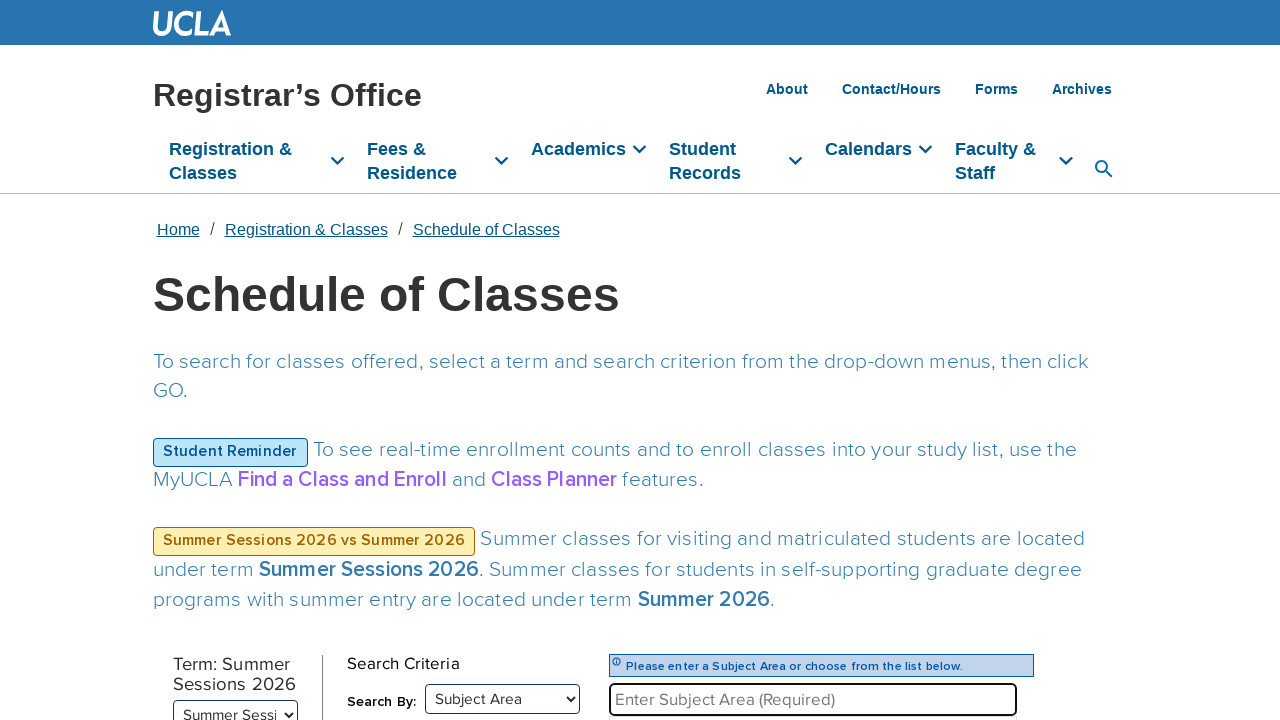

Waited for dropdown to fully load
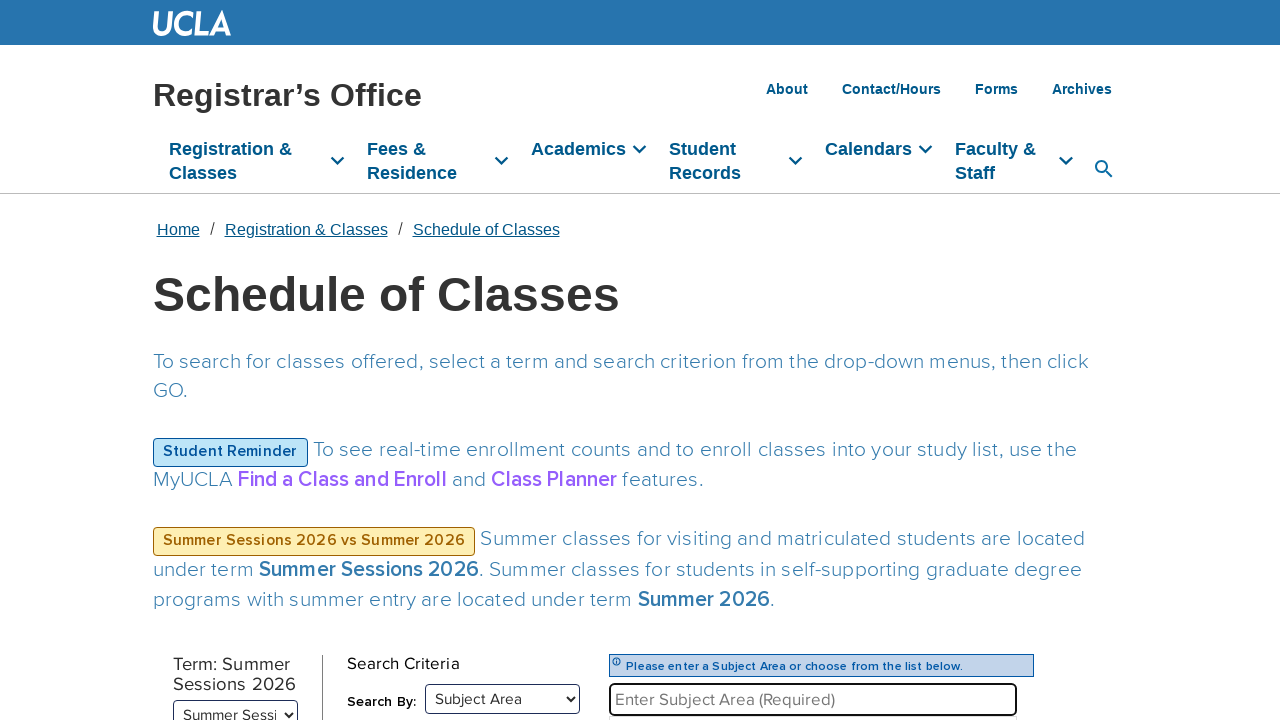

Clicked on subject area dropdown again to ensure it's open at (822, 698) on #select_filter_subject
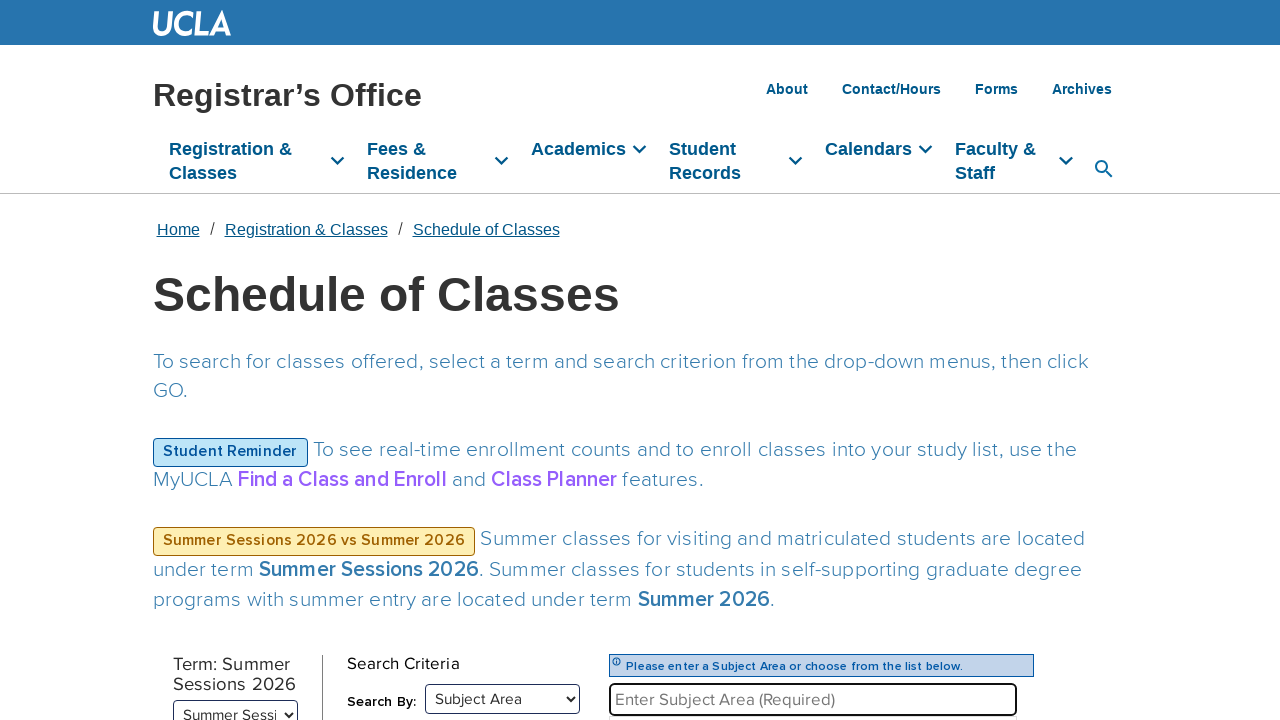

Selected 'African American Studies' from dropdown menu at (813, 706) on text=African American Studies
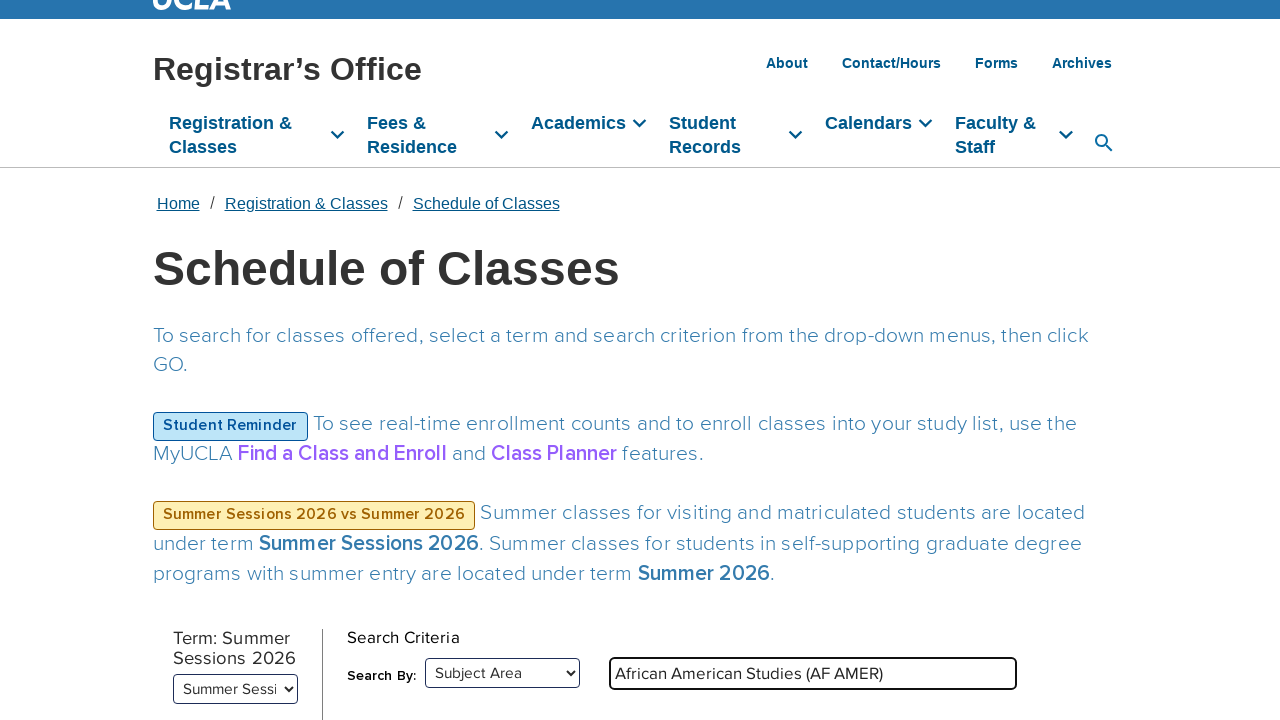

Clicked 'Go' button to search for classes at (1065, 676) on #btn_go
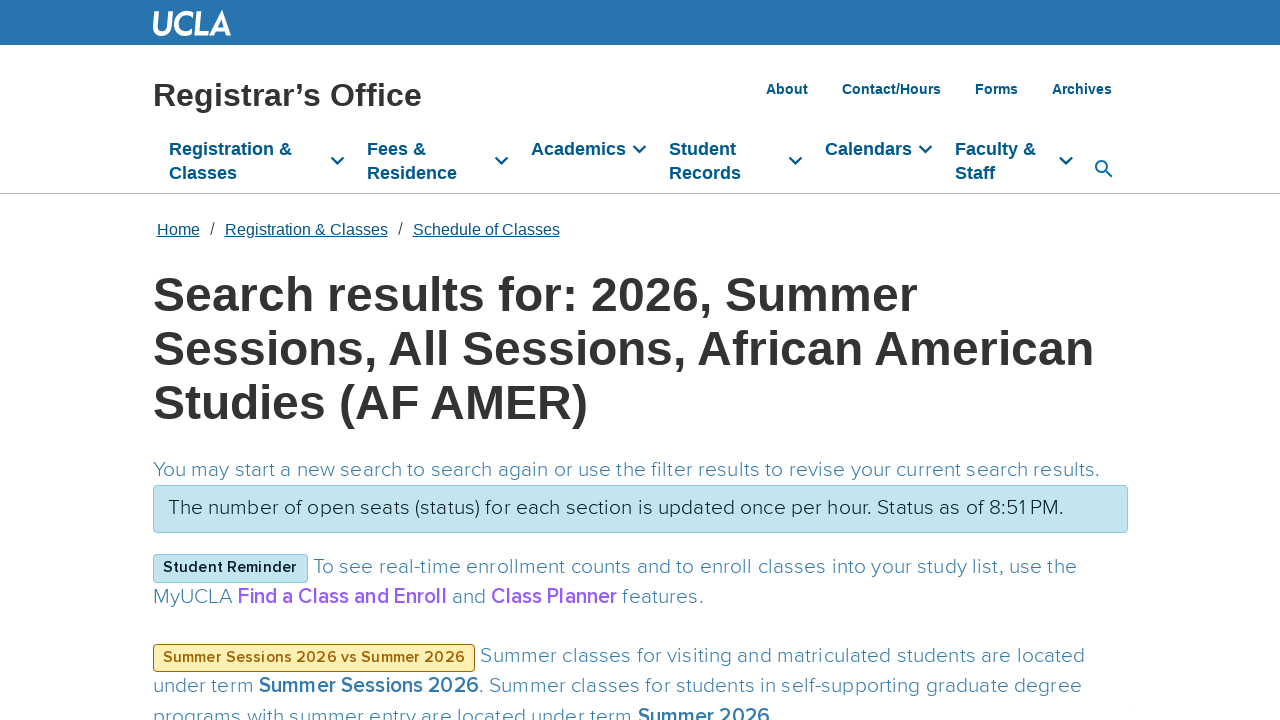

Waited for search to process
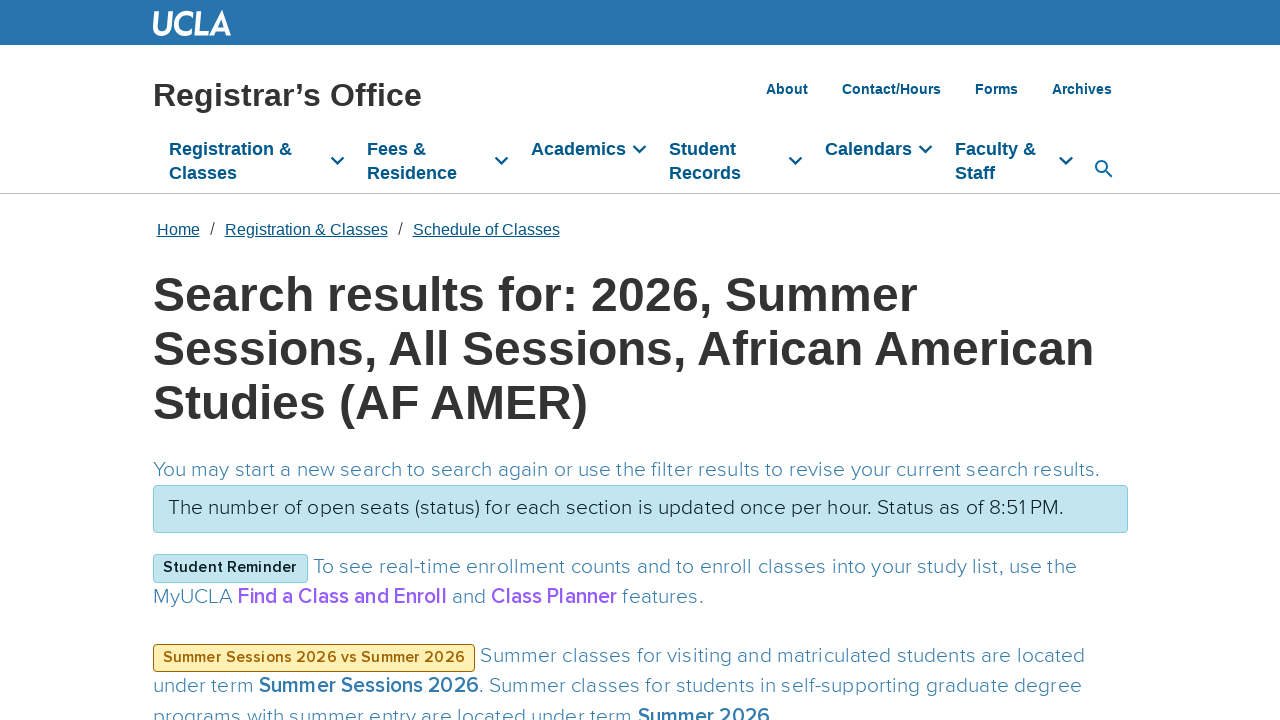

Search results loaded successfully
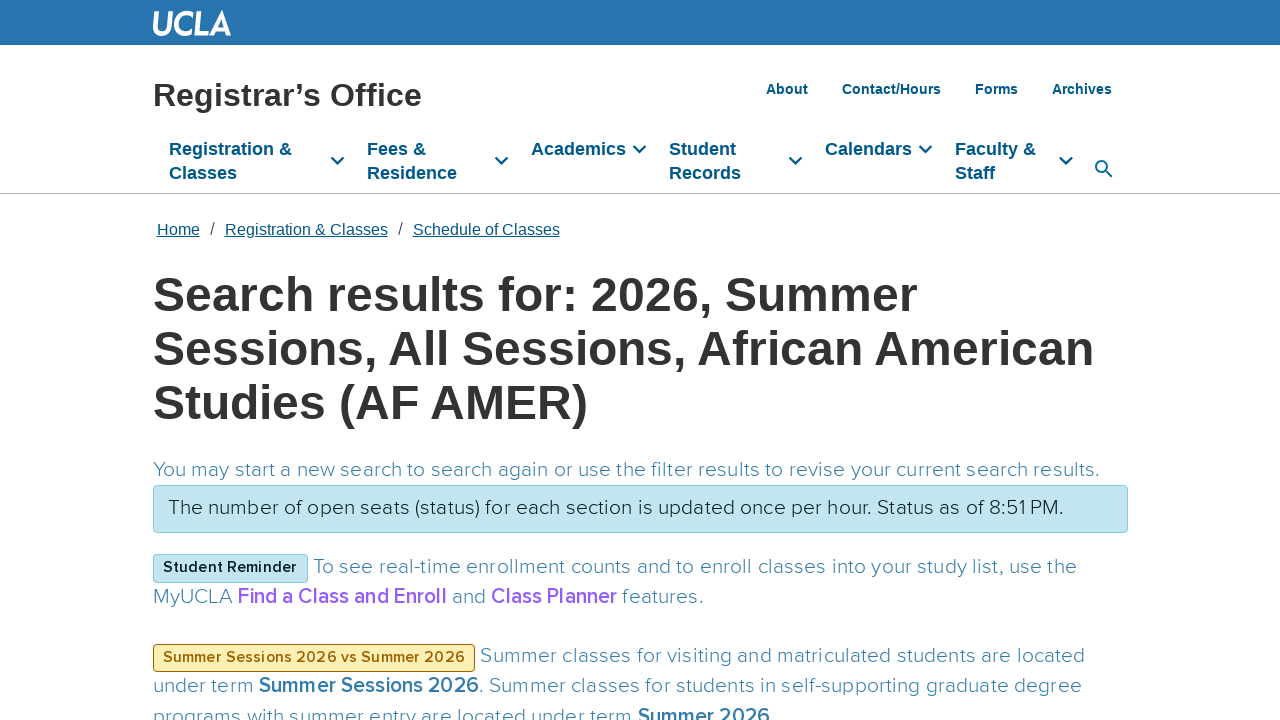

Clicked 'Expand All' button to expand all class sections at (640, 361) on #divExpandAll
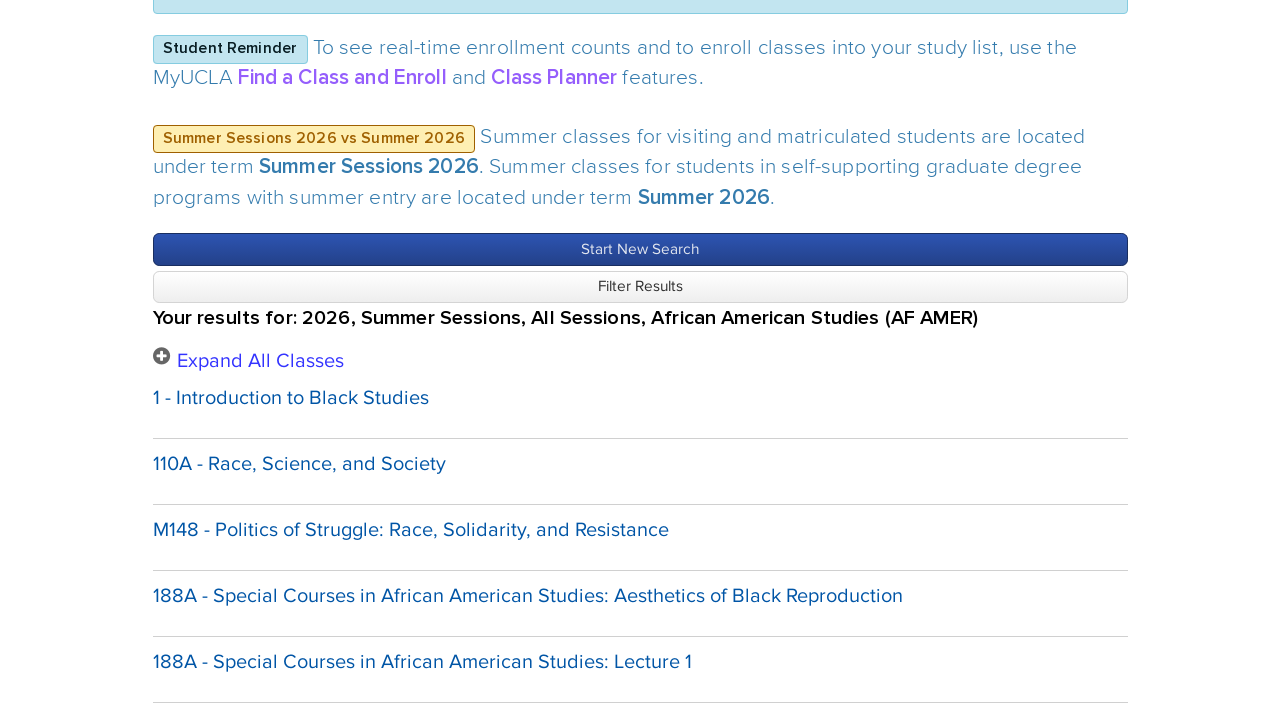

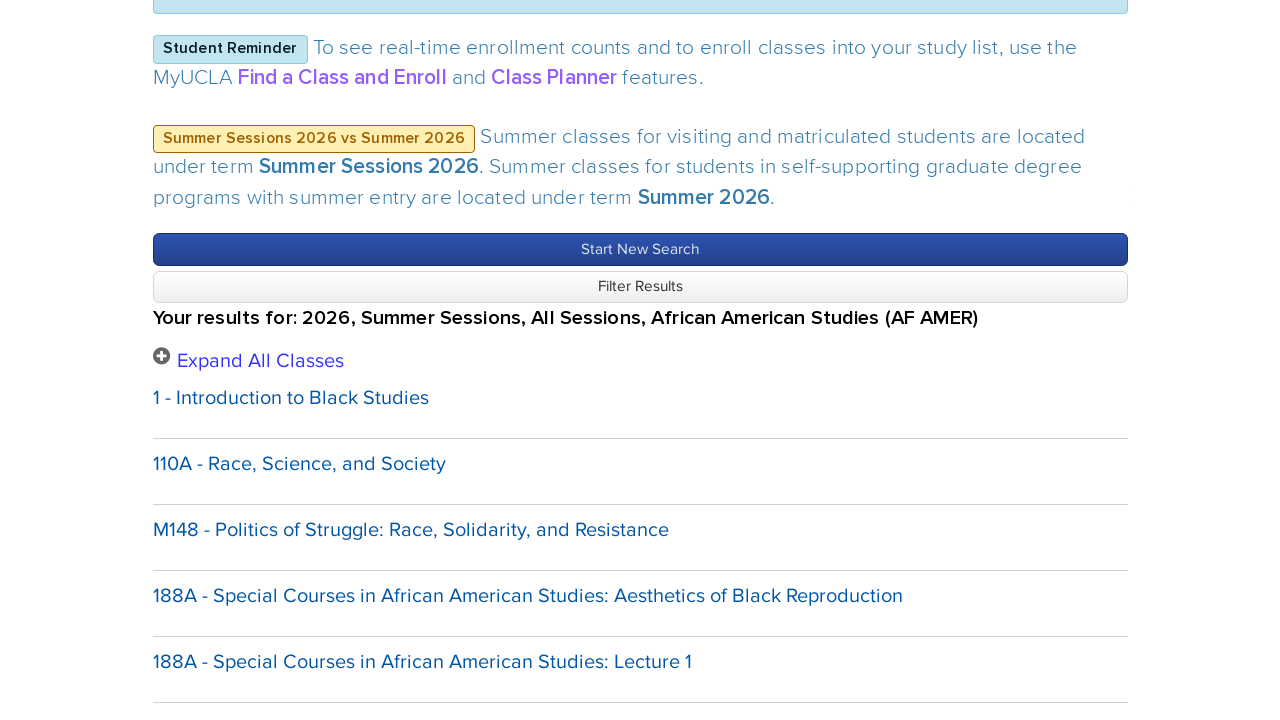